Tests form interaction by clicking a checkbox, selecting the same option from a dropdown, entering the option text in a text field, and triggering an alert to verify the text matches.

Starting URL: http://qaclickacademy.com/practice.php

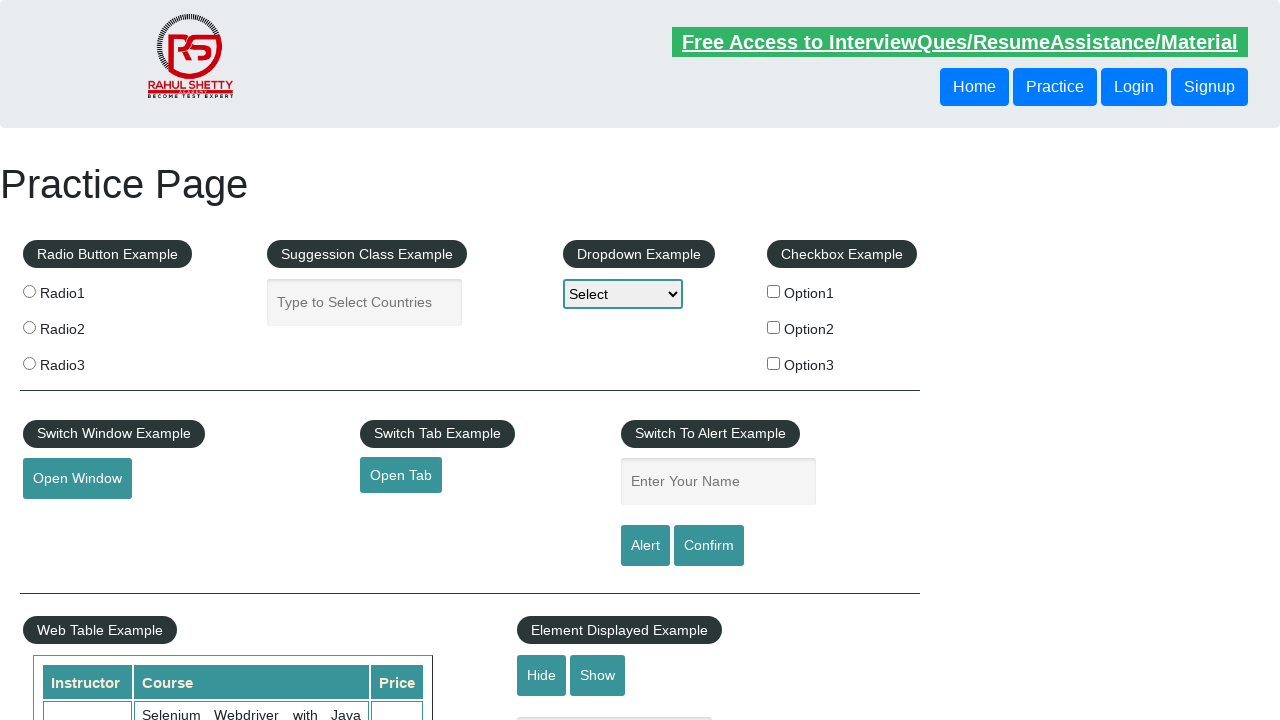

Clicked the second checkbox (Option2) at (774, 327) on xpath=//*[@id='checkbox-example']/fieldset/label[2]/input
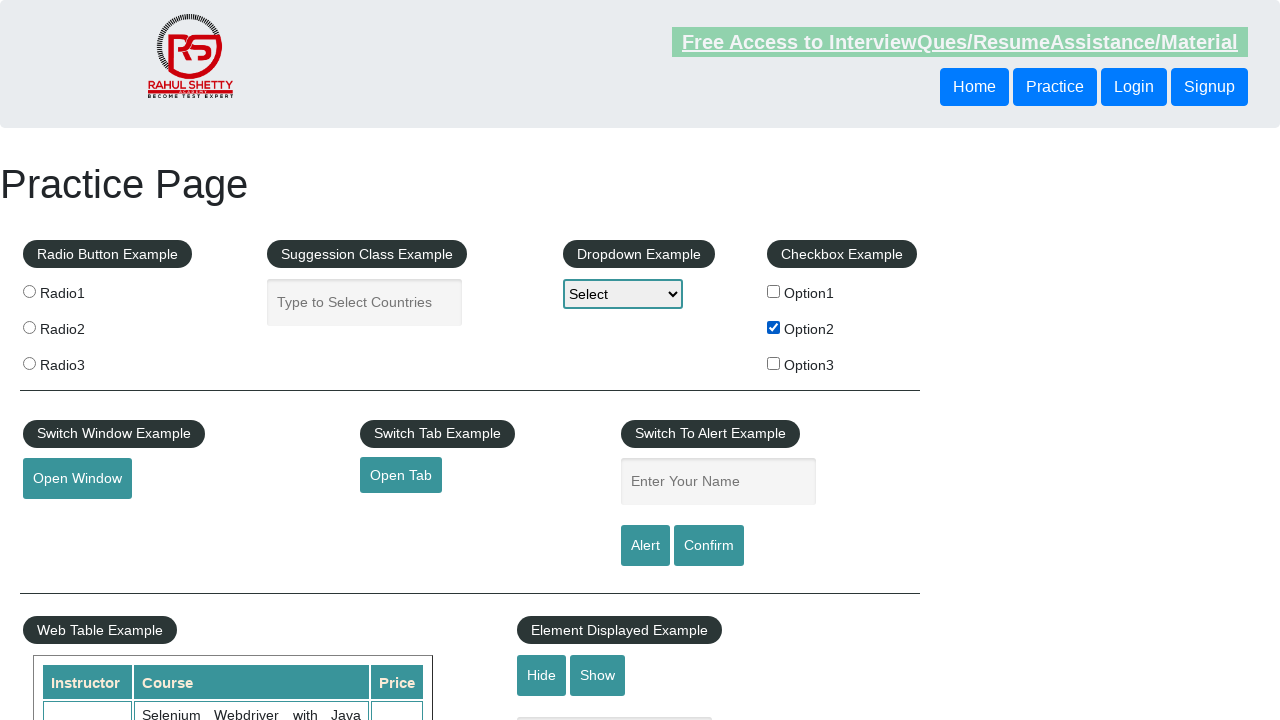

Retrieved checkbox label text: 'Option2'
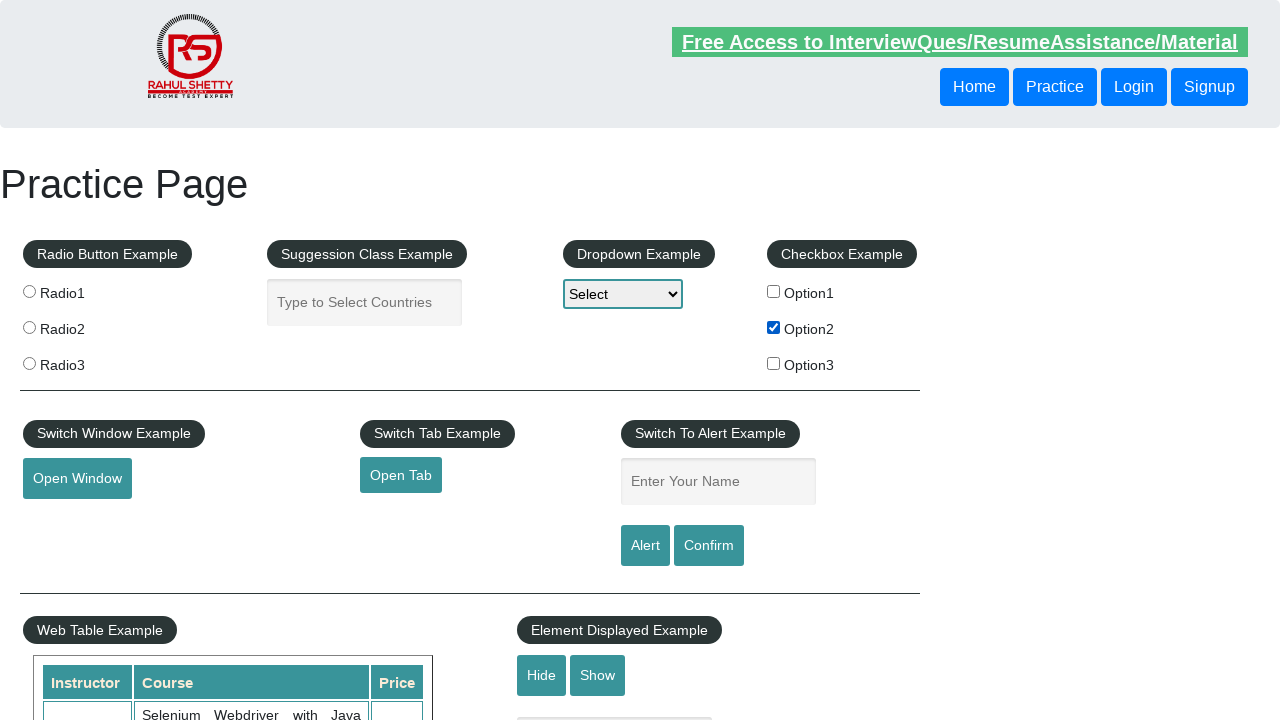

Selected 'Option2' from dropdown on #dropdown-class-example
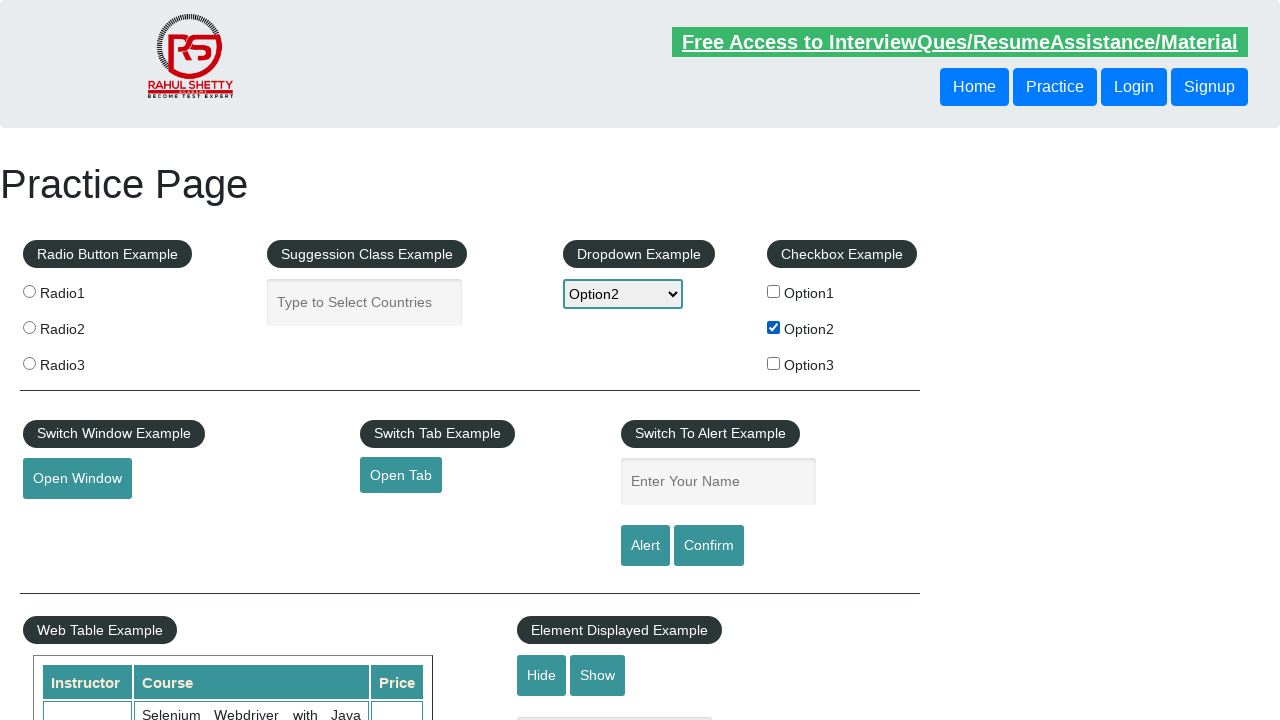

Entered 'Option2' in the name field on input[name='enter-name']
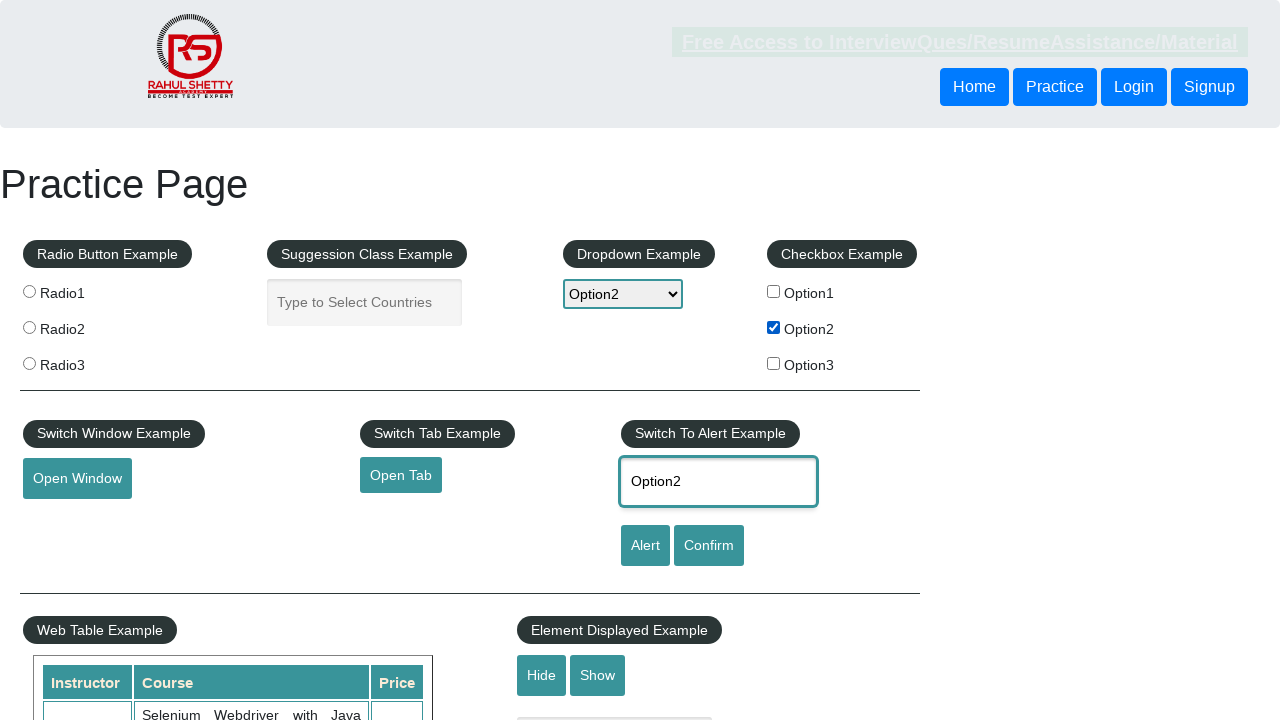

Clicked the alert button at (645, 546) on #alertbtn
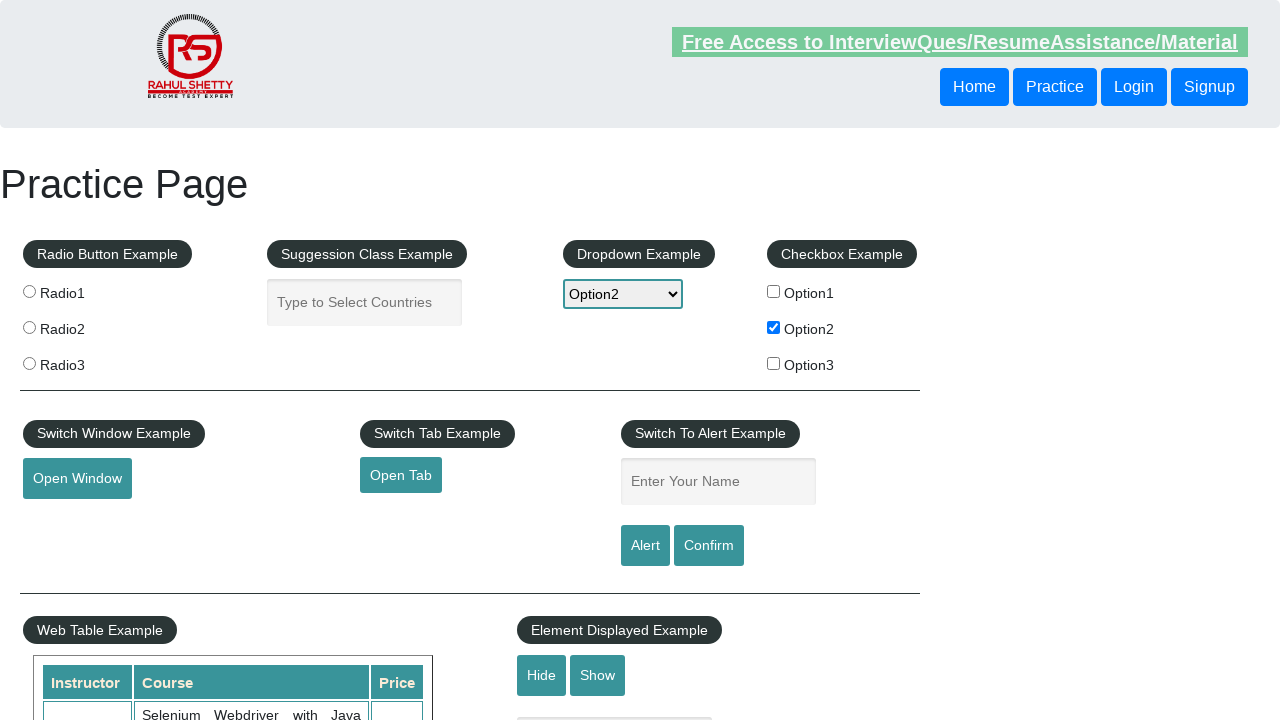

Alert dialog accepted
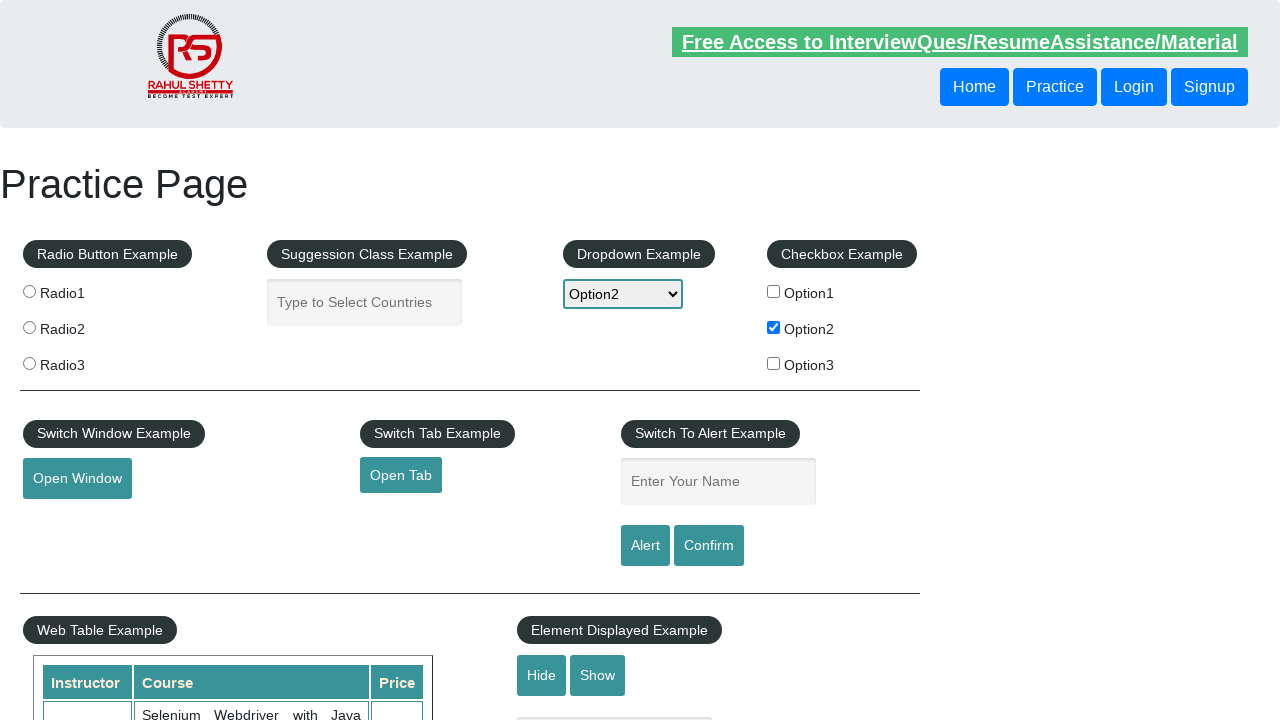

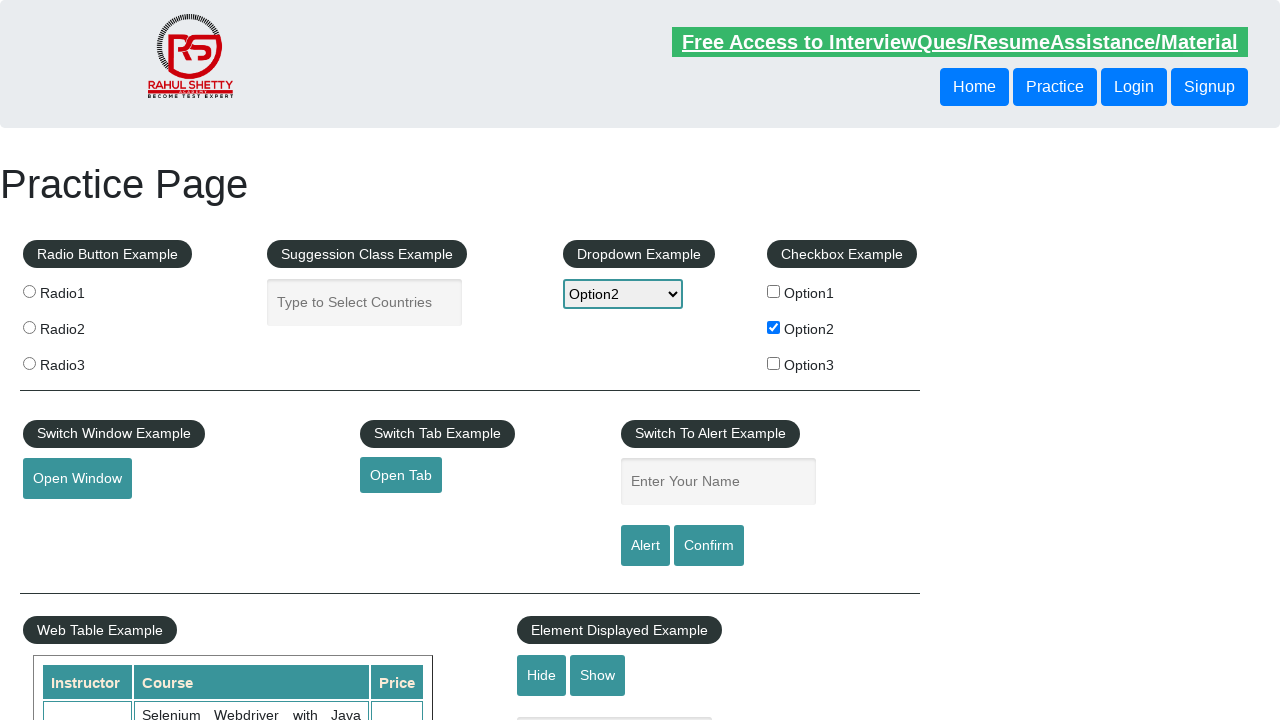